Tests window handling functionality by opening a new window, switching between windows, and returning to the parent window

Starting URL: https://demoqa.com/browser-windows

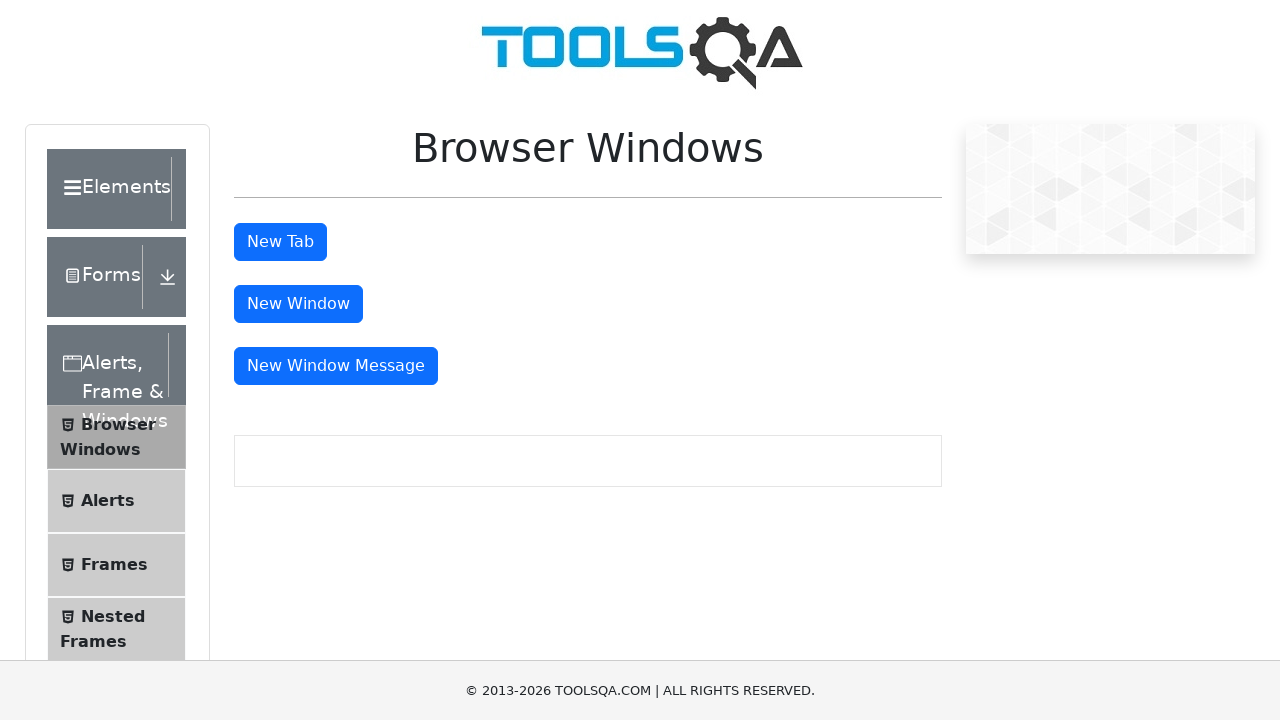

Clicked button to open new window at (298, 304) on #windowButton
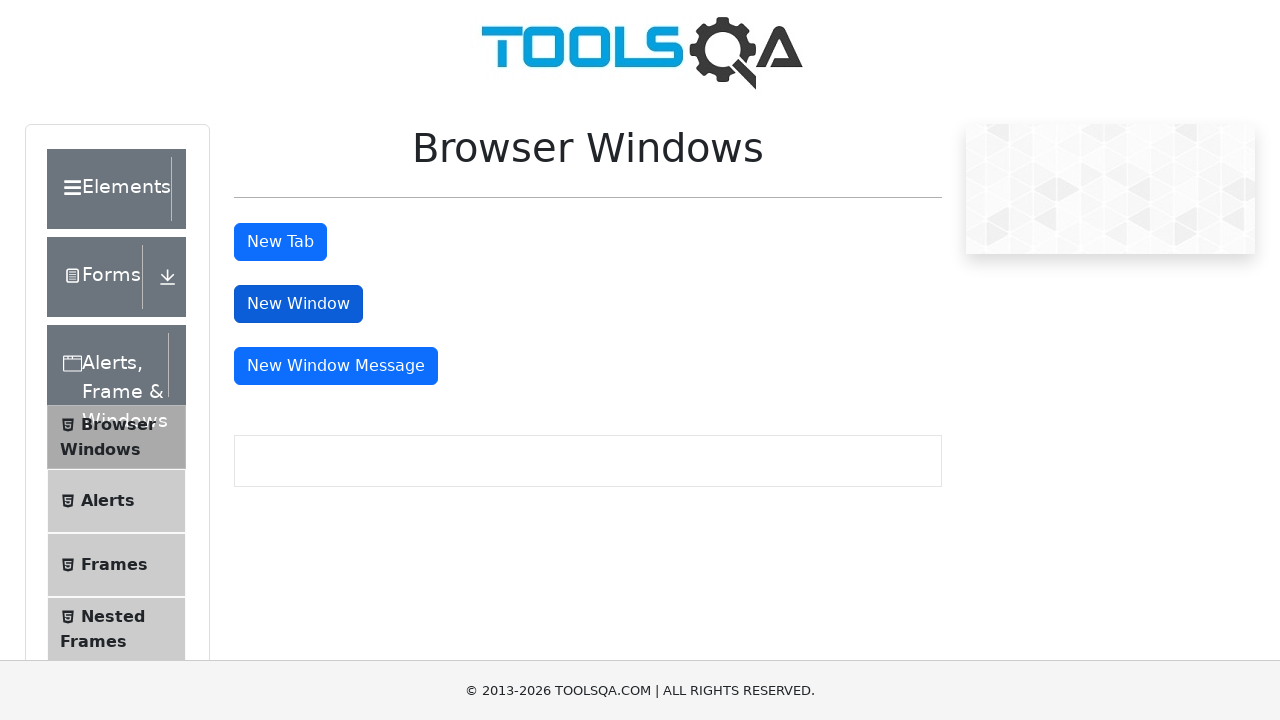

New window/tab opened and captured
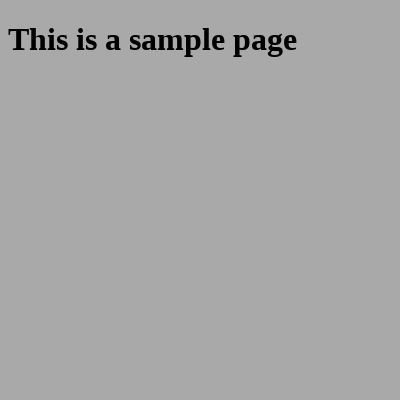

Retrieved title of new window: ''
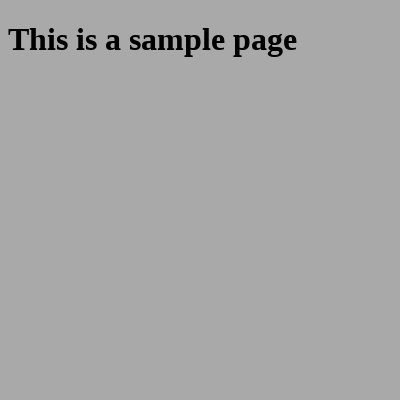

Closed new window/tab
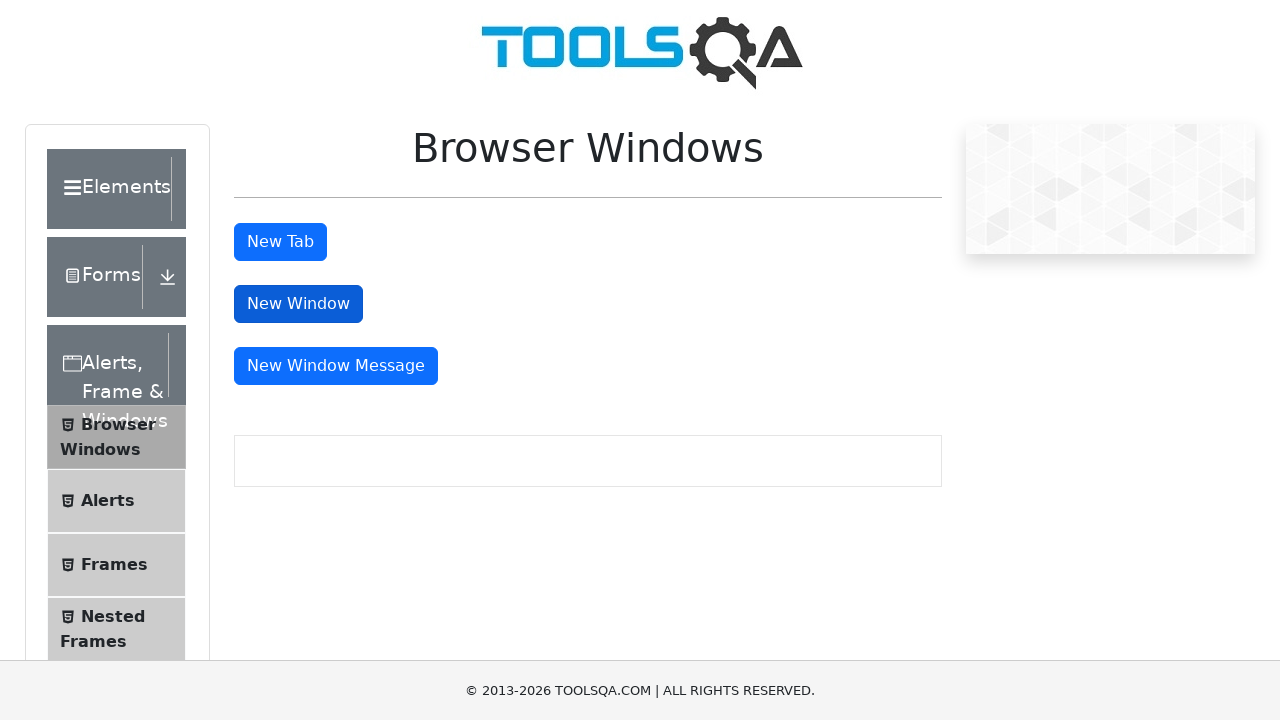

Verified original page is still active and loaded
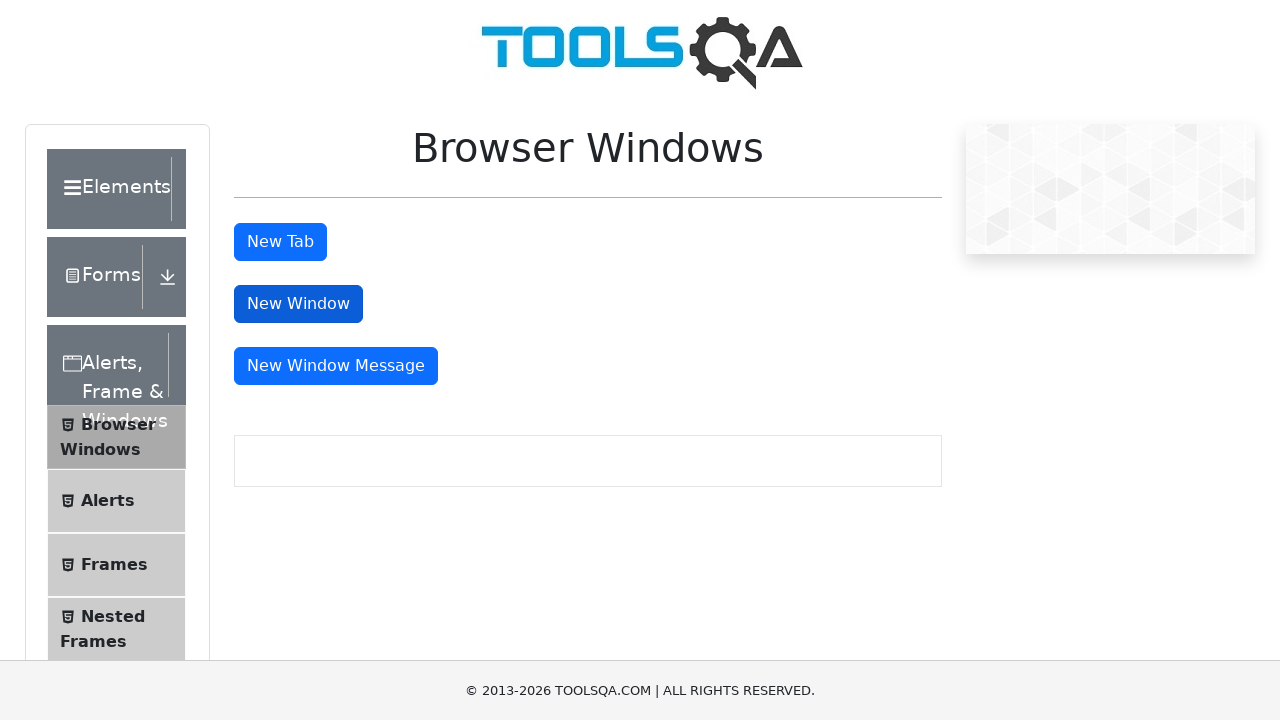

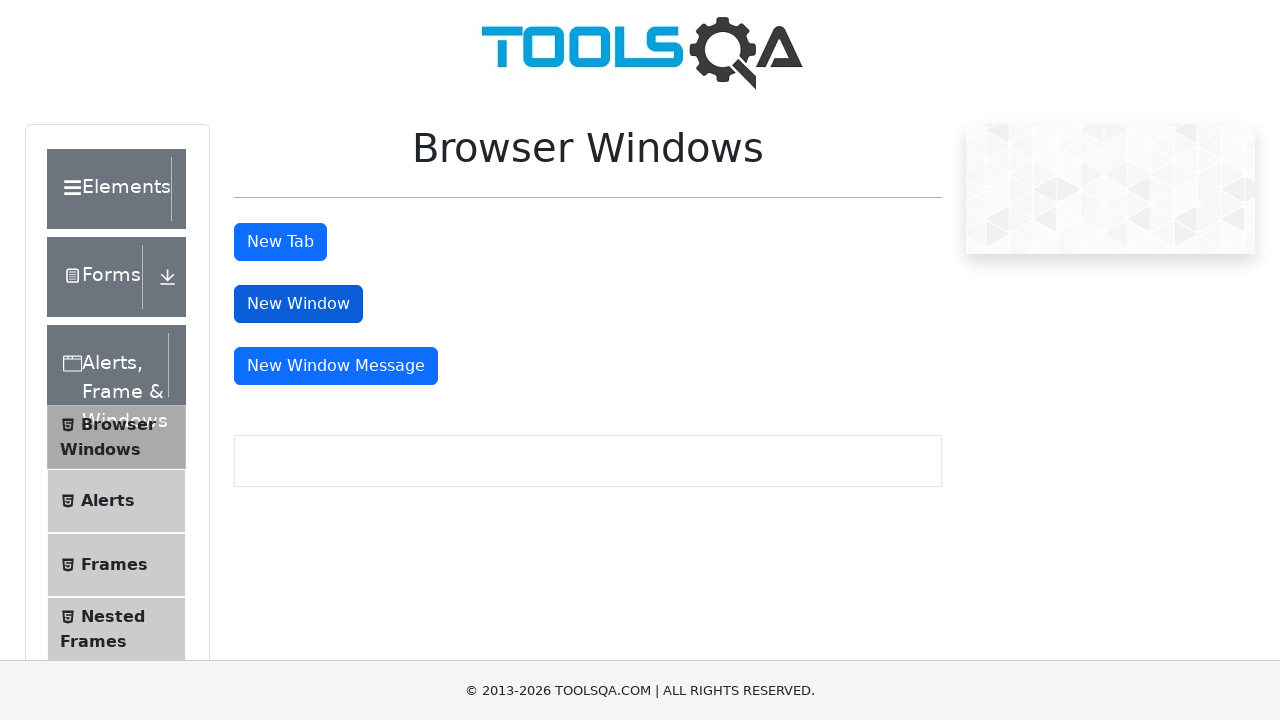